Waits for a price to reach $100, clicks a book button, solves a mathematical captcha, and submits the answer

Starting URL: http://suninjuly.github.io/explicit_wait2.html

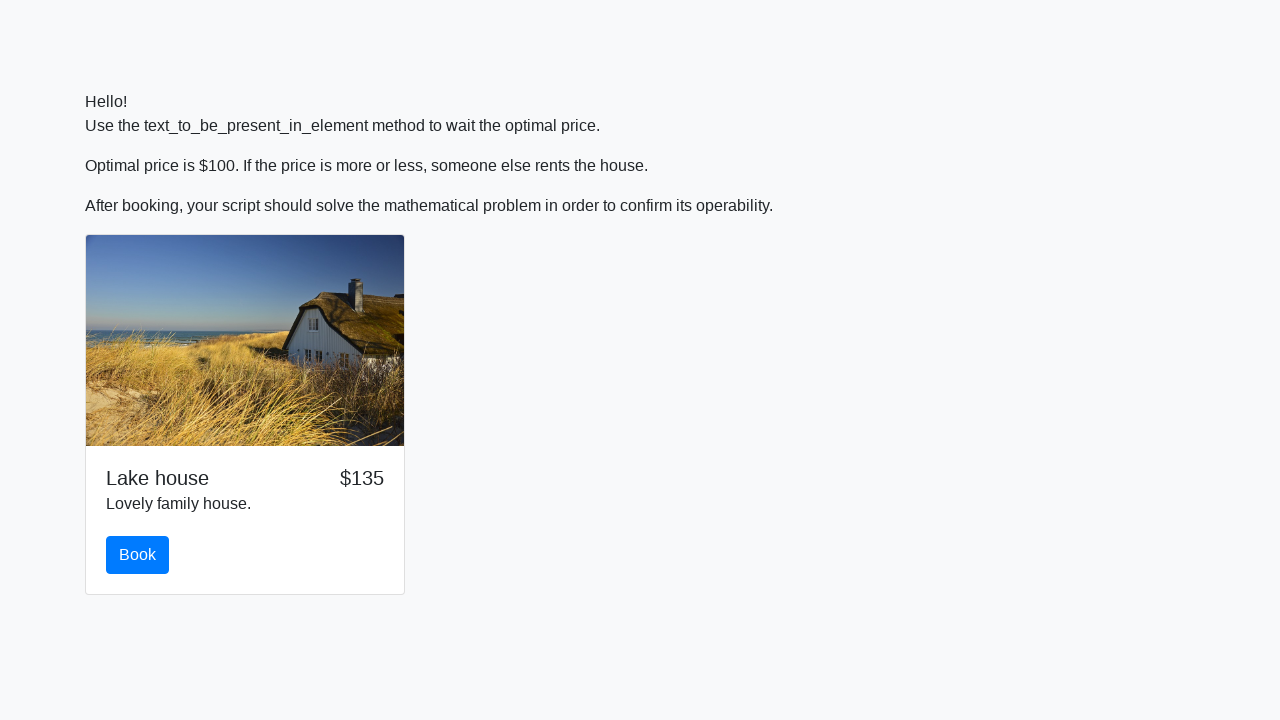

Price reached $100
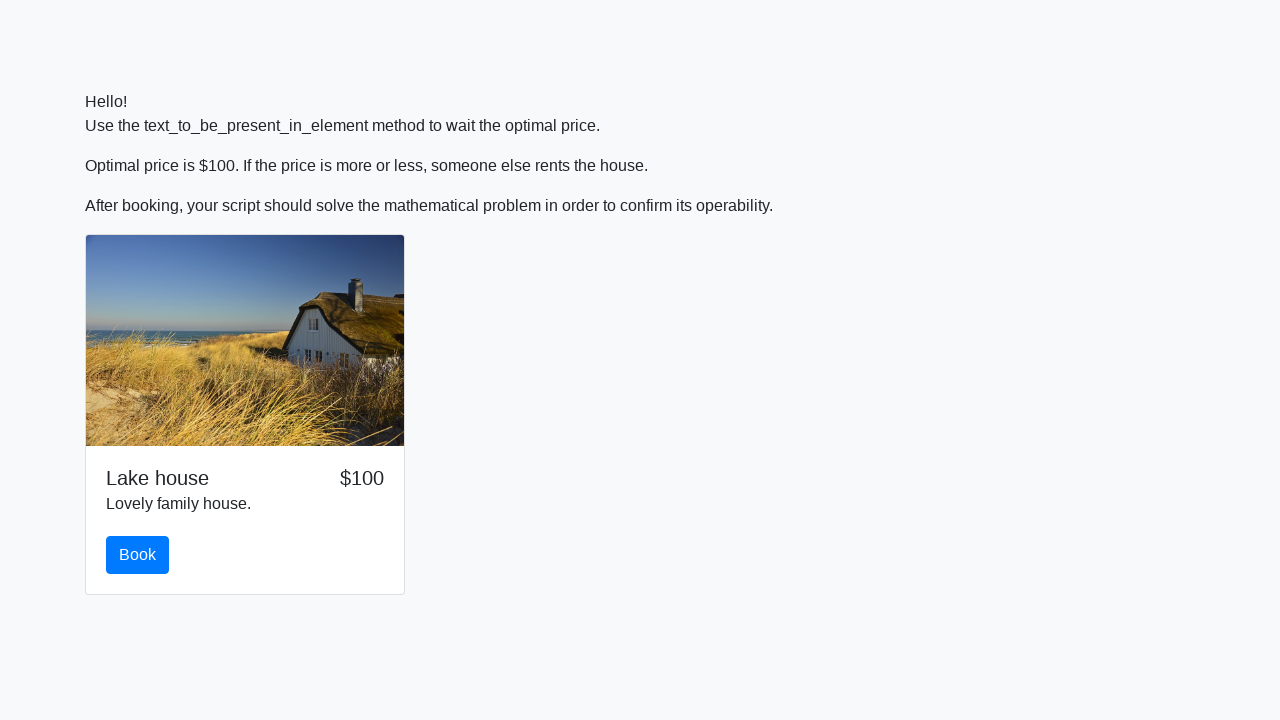

Clicked the book button at (138, 555) on #book
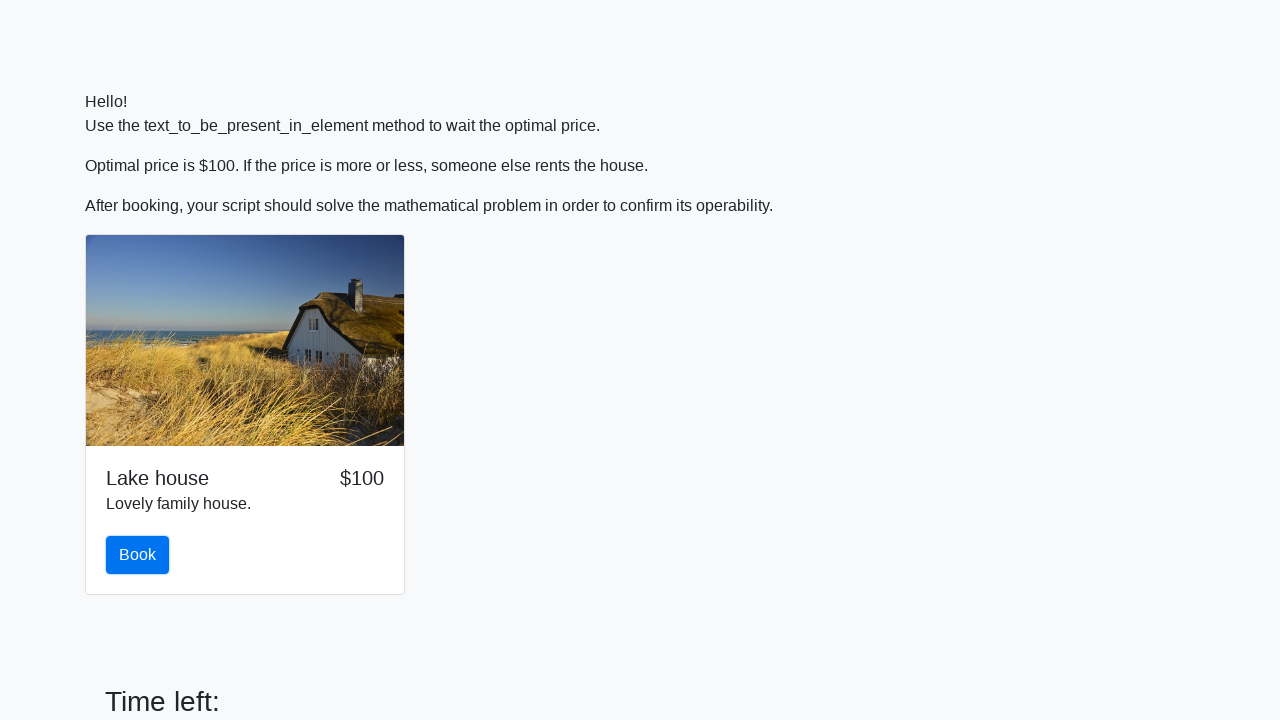

Retrieved input value for calculation: 700
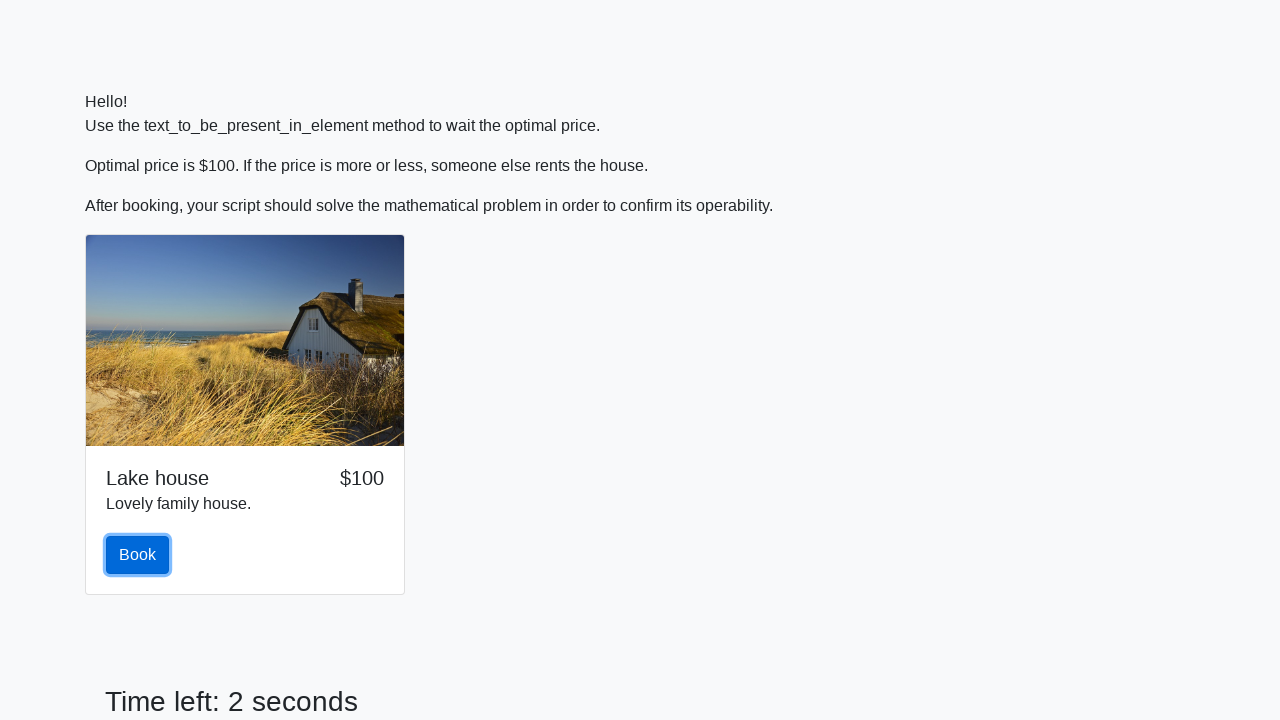

Calculated mathematical answer: 1.8760464311999512
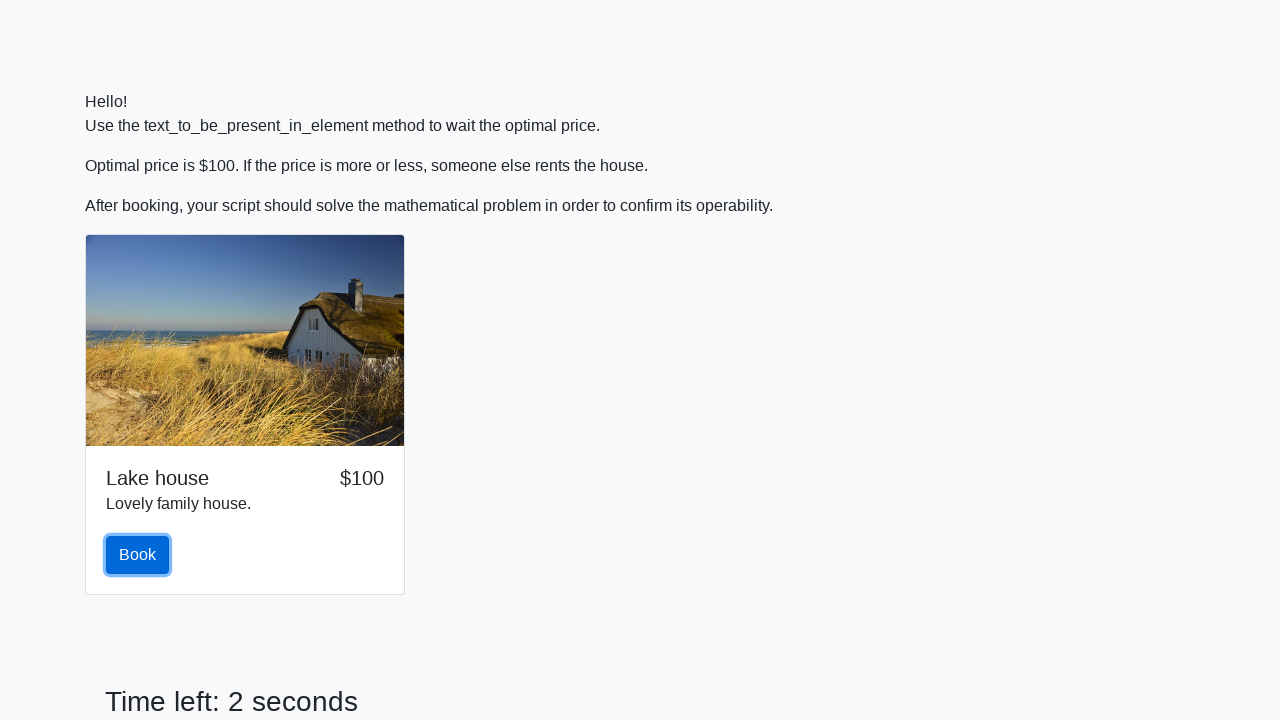

Filled answer field with calculated value on #answer
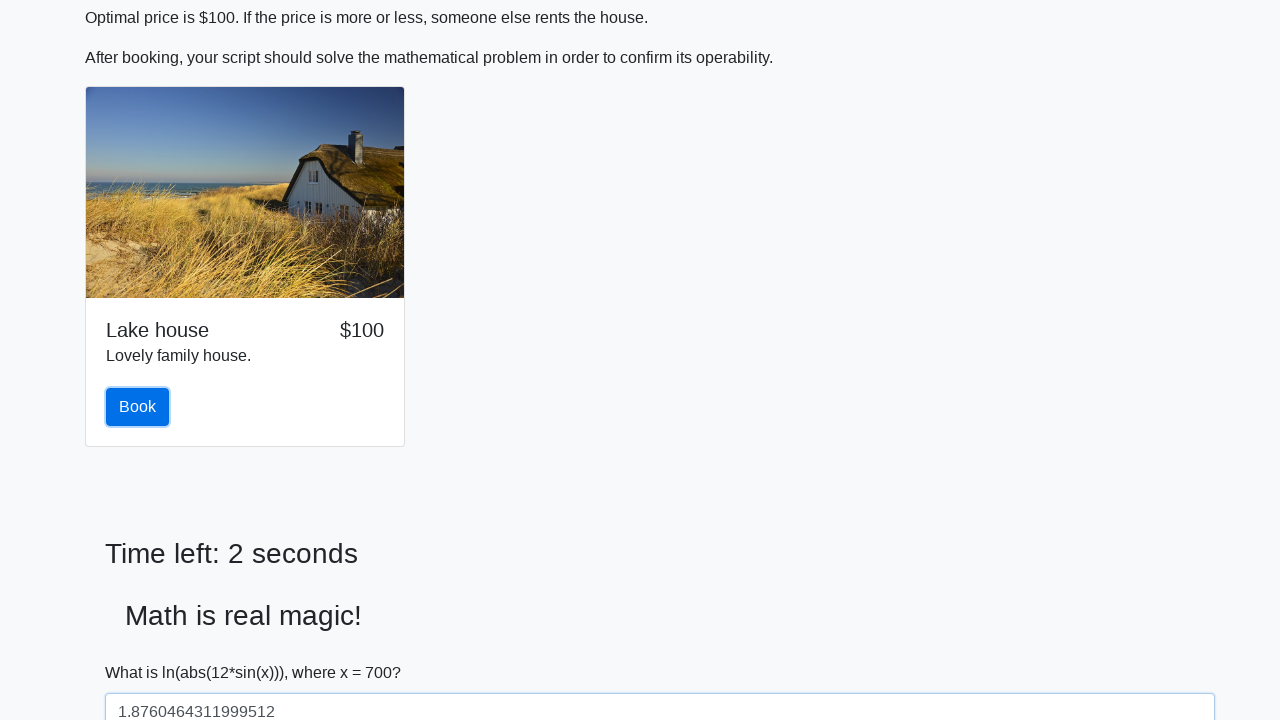

Submitted the captcha solution at (143, 651) on #solve
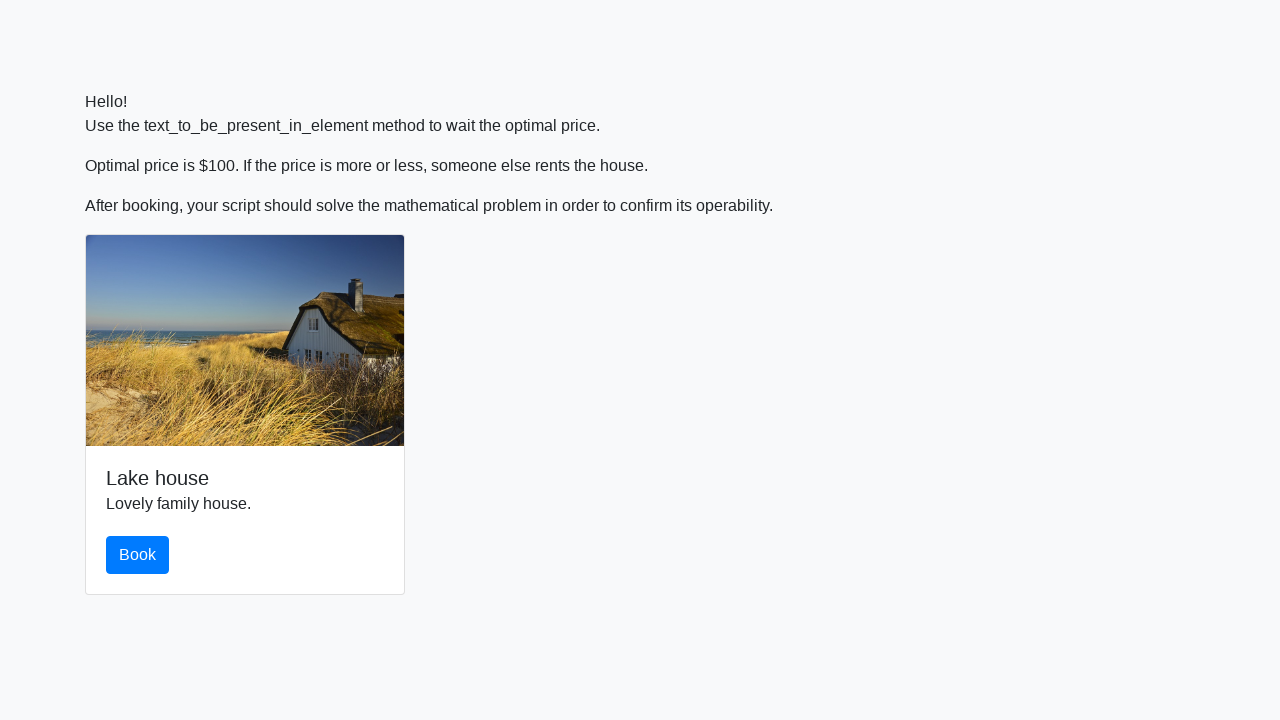

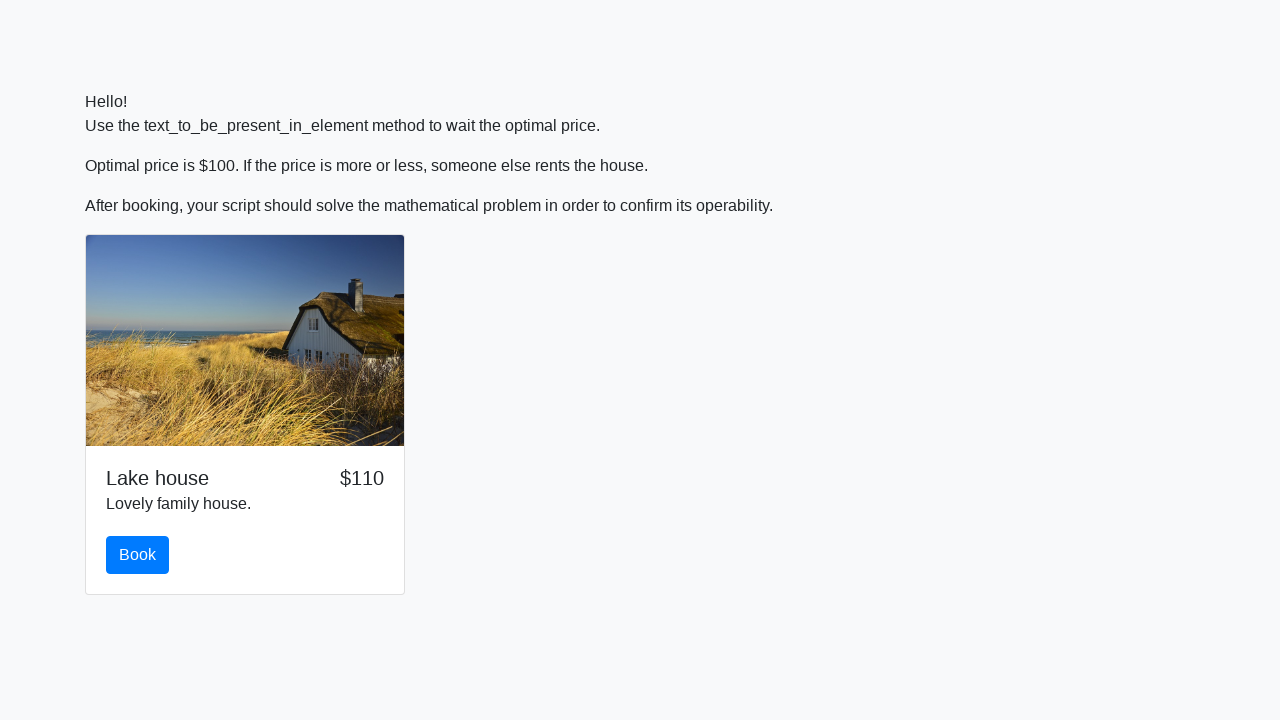